Tests that the counter displays the correct number of todo items as items are added

Starting URL: https://demo.playwright.dev/todomvc

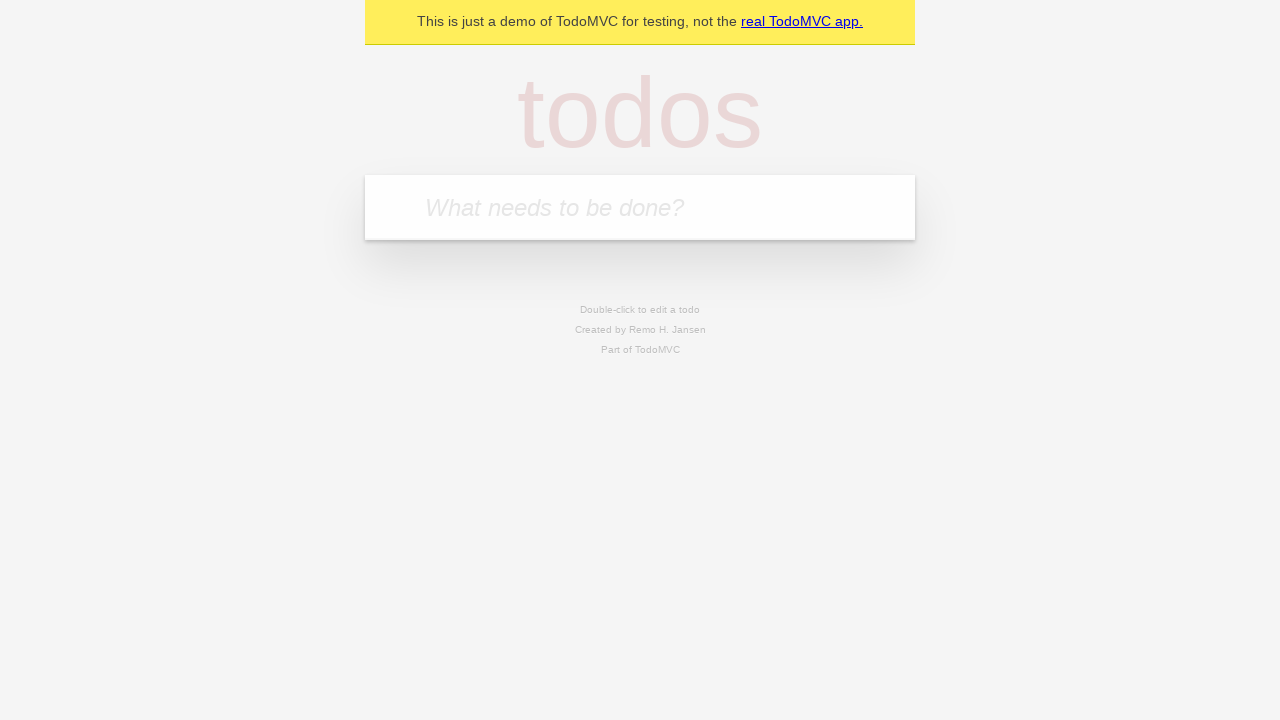

Located the todo input field
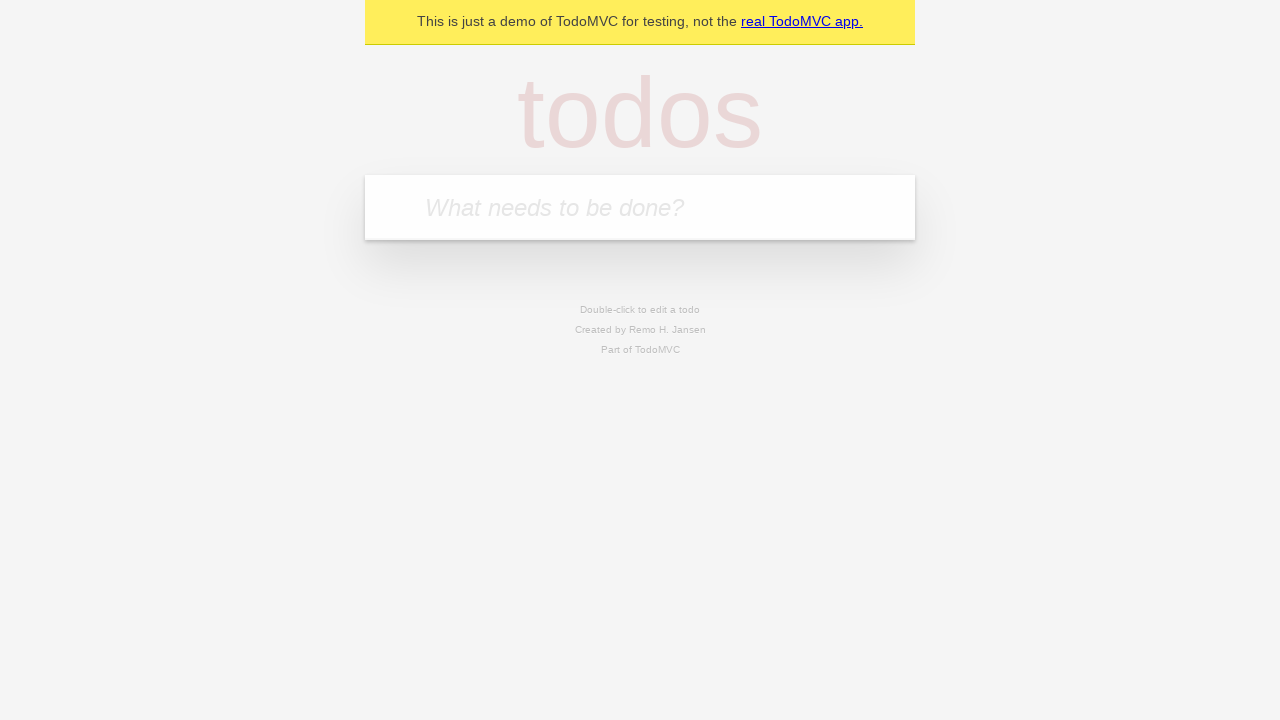

Filled first todo item: 'buy some cheese' on internal:attr=[placeholder="What needs to be done?"i]
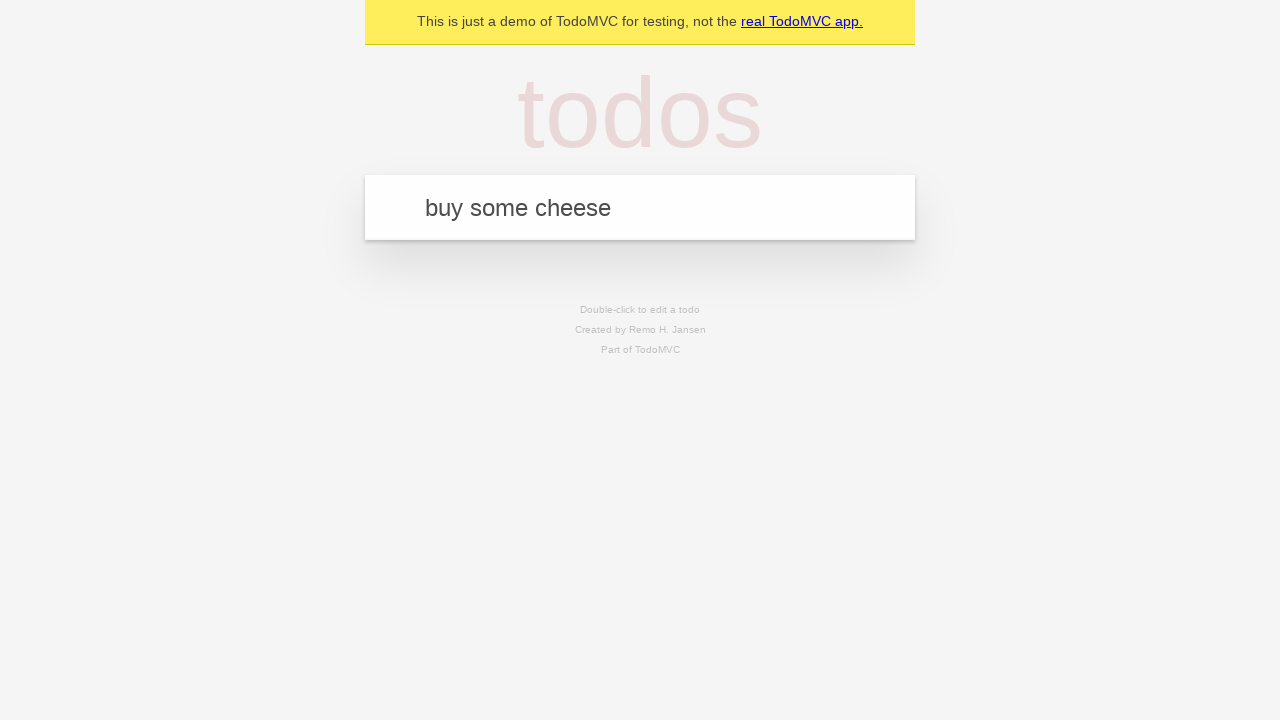

Pressed Enter to add first todo item on internal:attr=[placeholder="What needs to be done?"i]
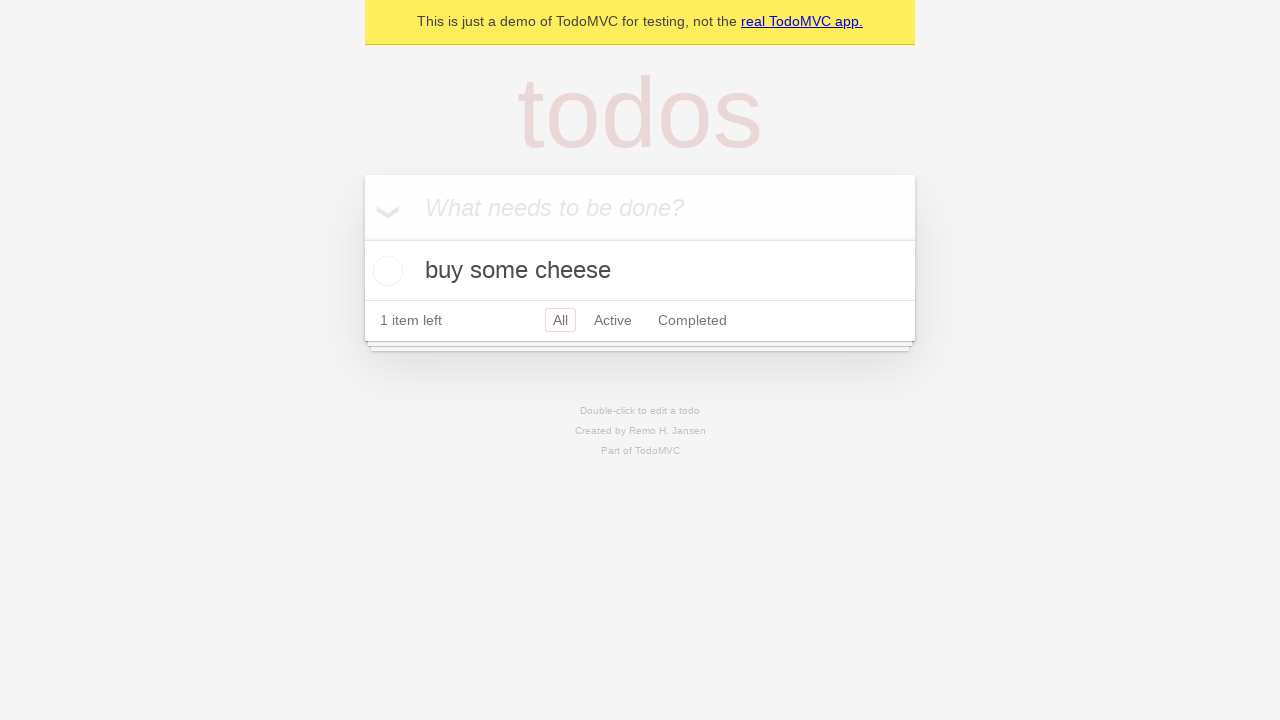

Todo counter element loaded and visible
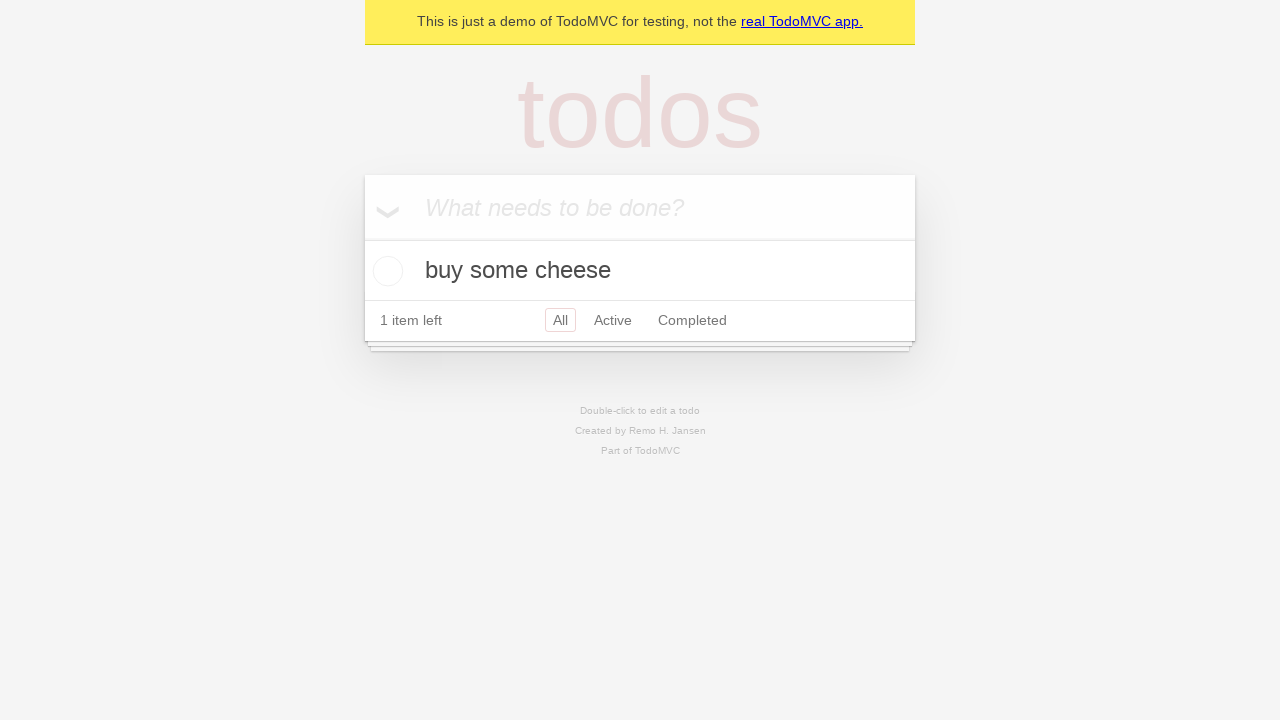

Filled second todo item: 'feed the cat' on internal:attr=[placeholder="What needs to be done?"i]
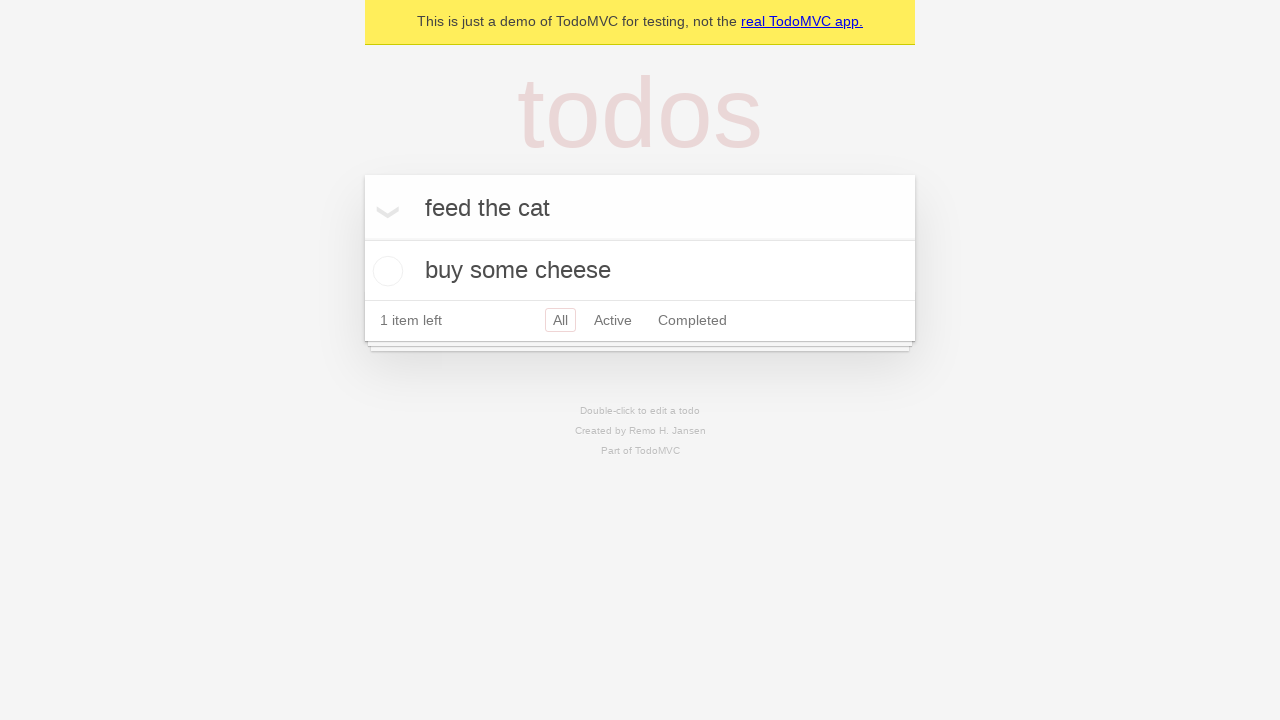

Pressed Enter to add second todo item on internal:attr=[placeholder="What needs to be done?"i]
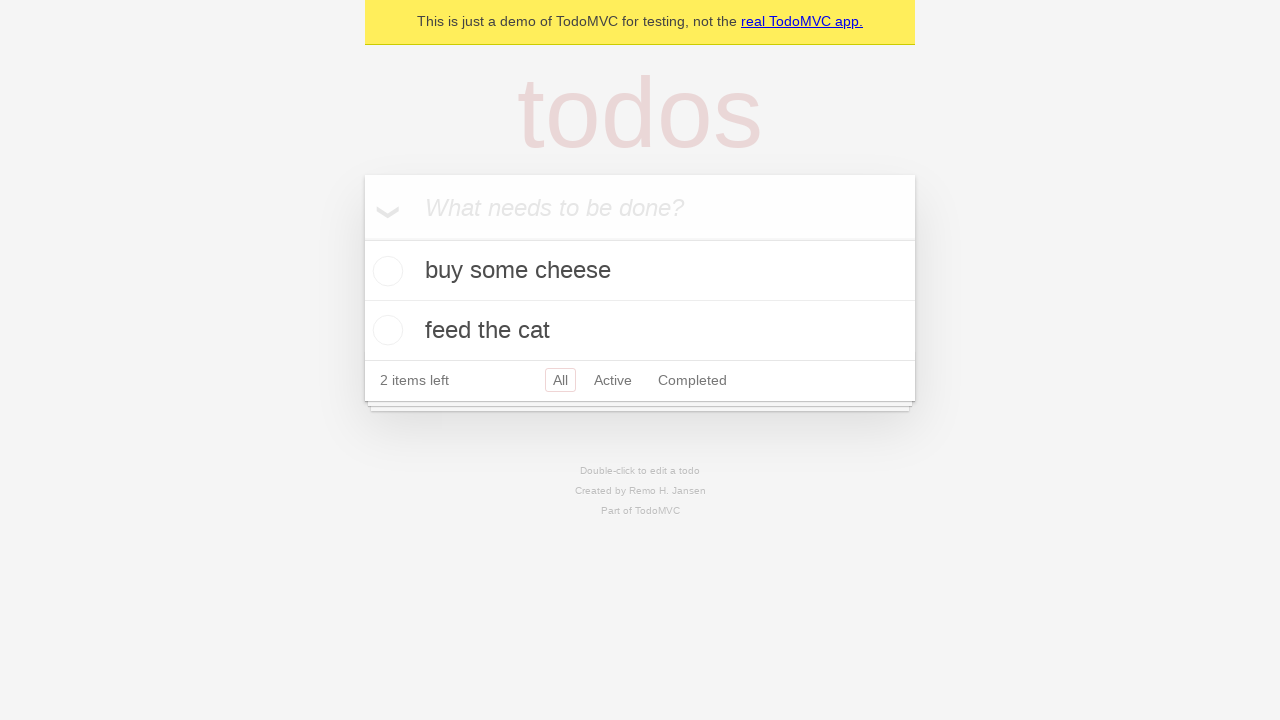

Todo counter updated to show 2 items
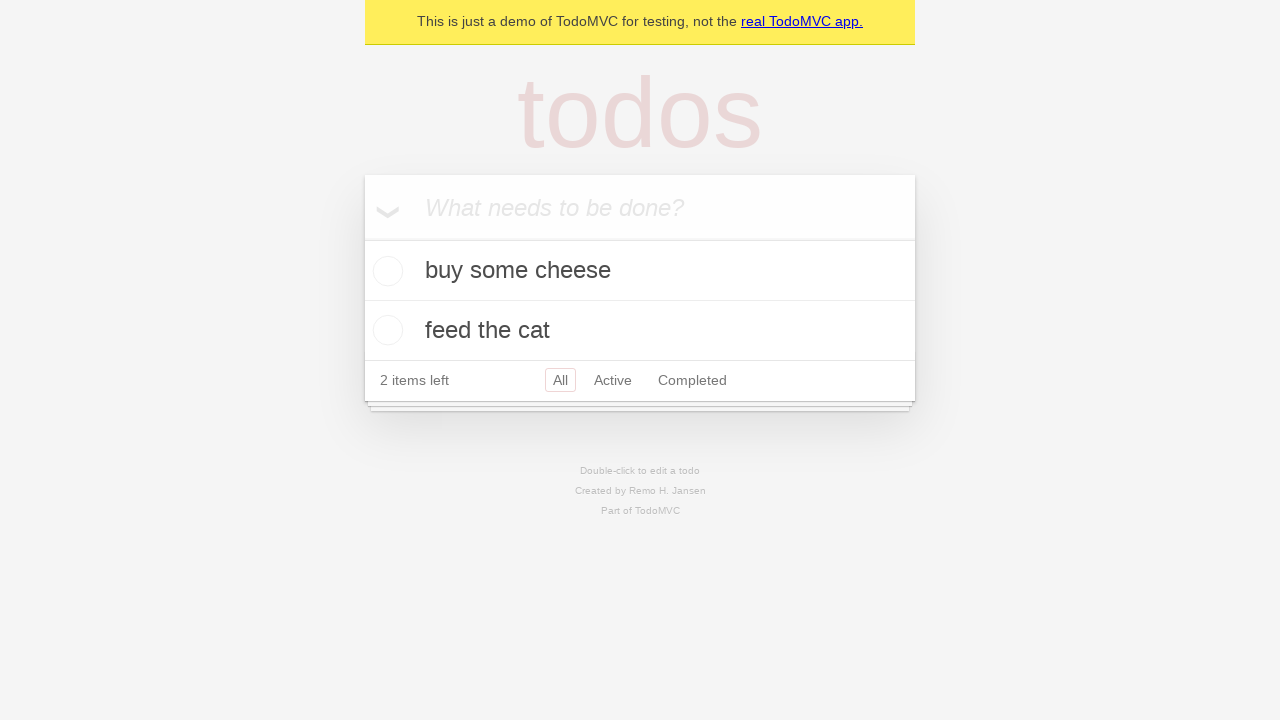

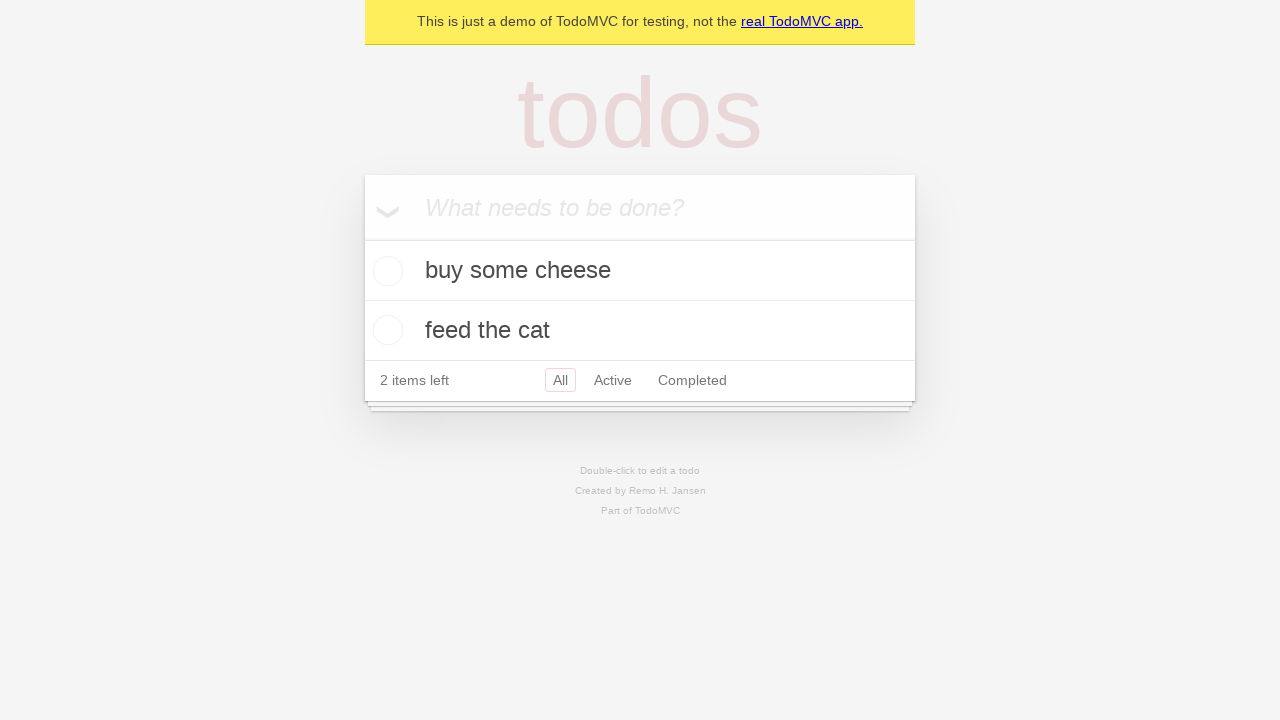